Tests navigation through Mars hemisphere image gallery by clicking on each hemisphere item, viewing its detail page with the sample image link, and navigating back.

Starting URL: https://data-class-mars-hemispheres.s3.amazonaws.com/Mars_Hemispheres/index.html

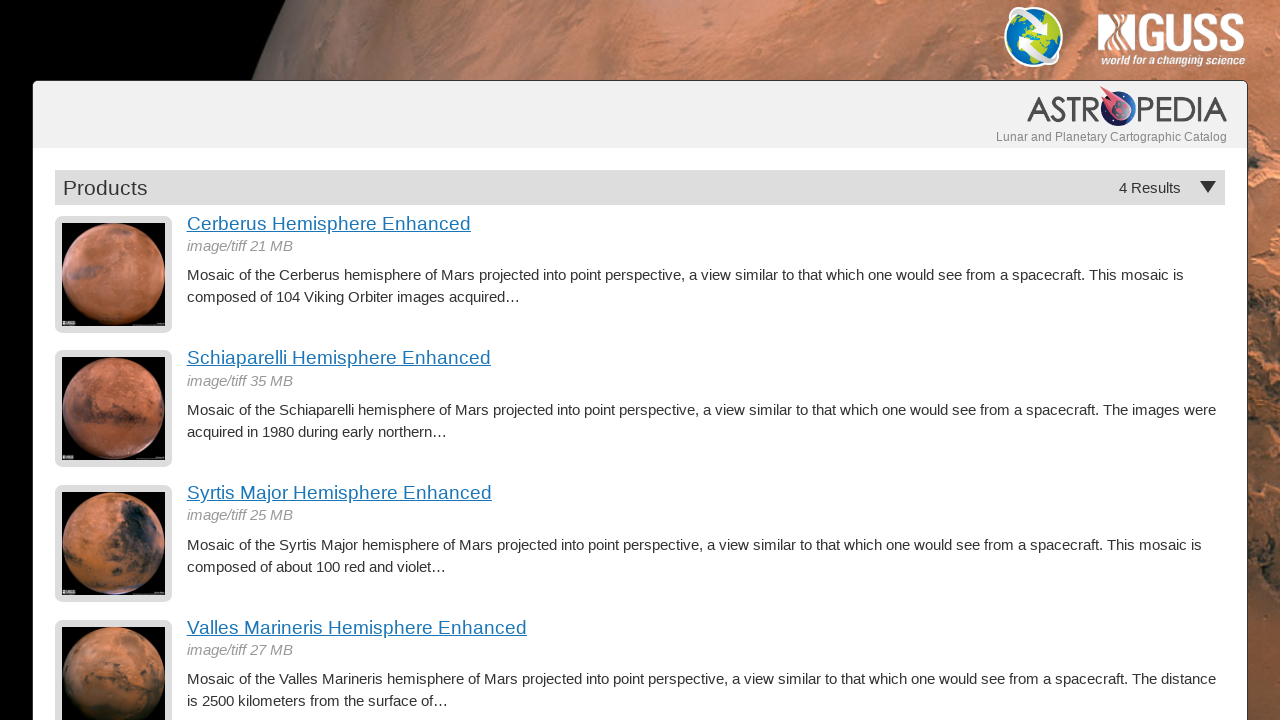

Waited for hemisphere product items to load
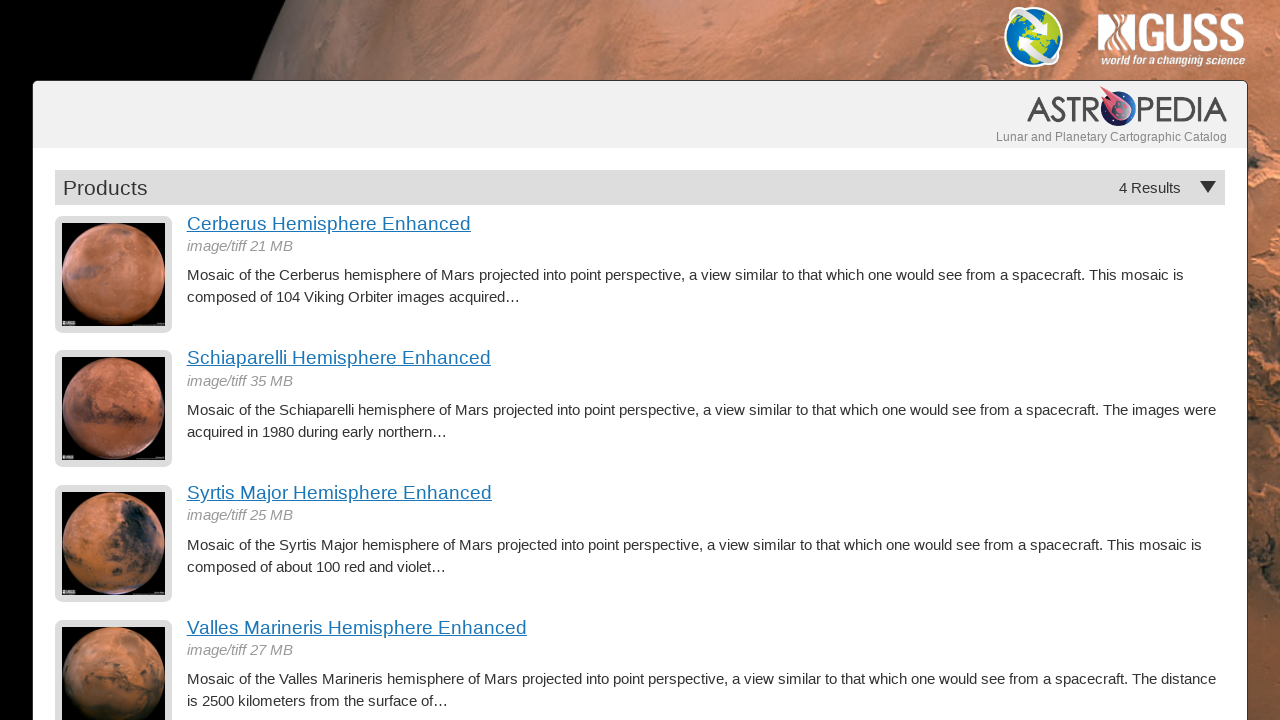

Clicked on hemisphere item 1 at (706, 224) on a.product-item h3 >> nth=0
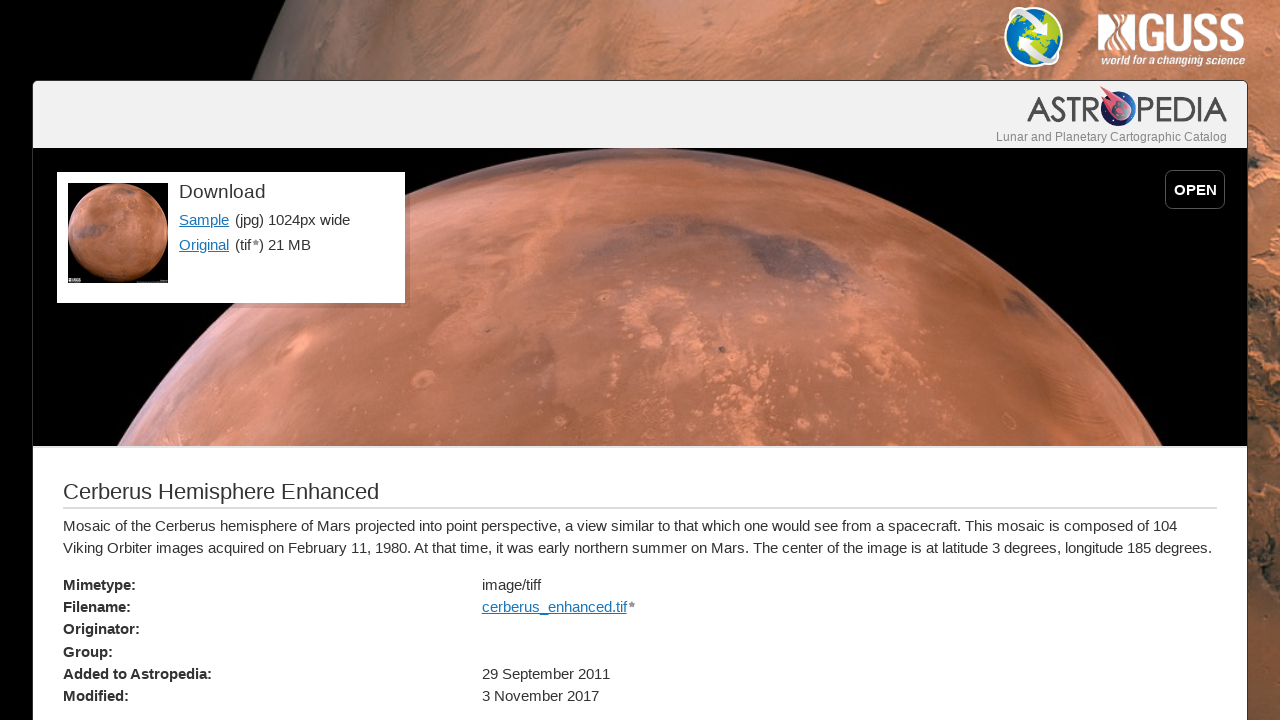

Hemisphere detail page loaded with title
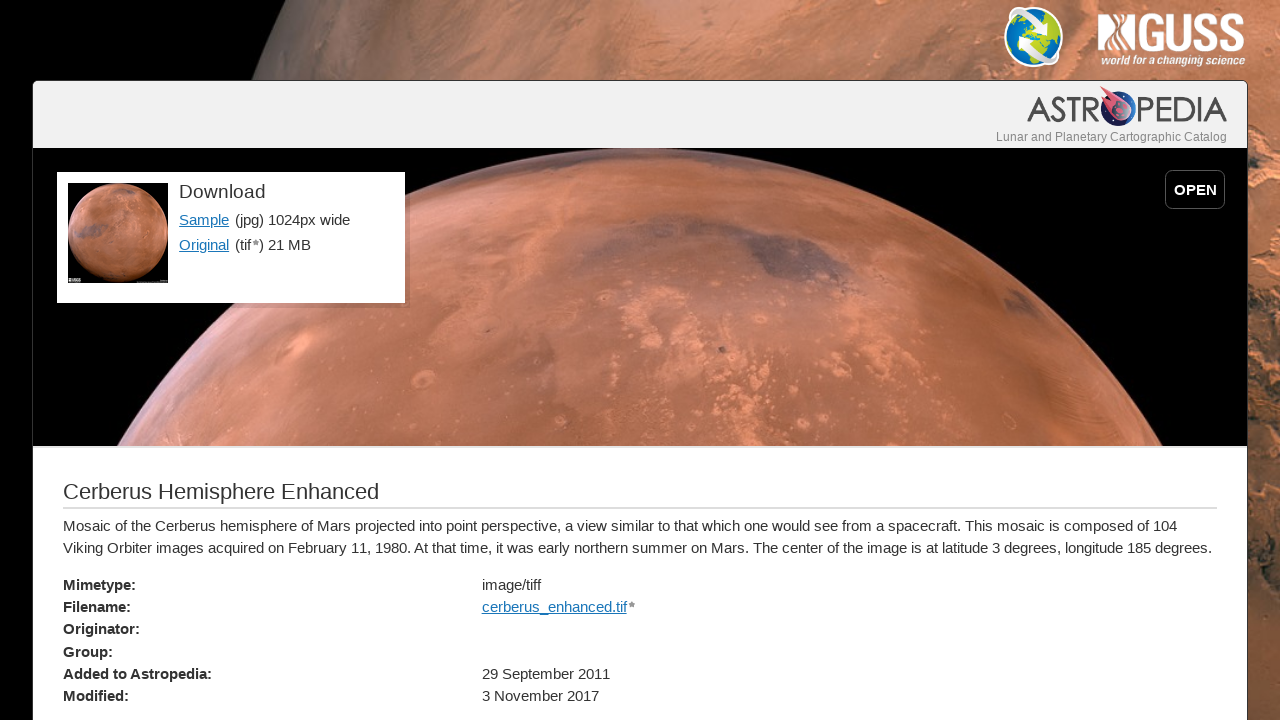

Verified Sample image link is present on detail page
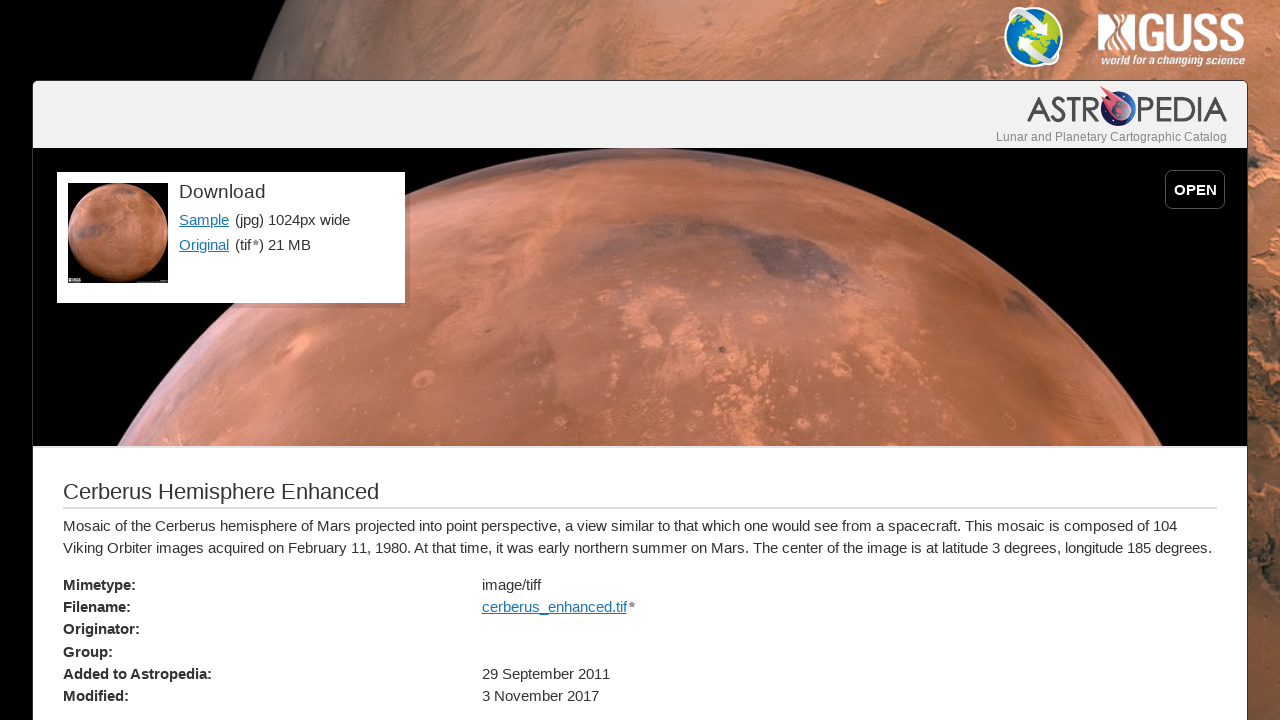

Navigated back to Mars hemispheres gallery
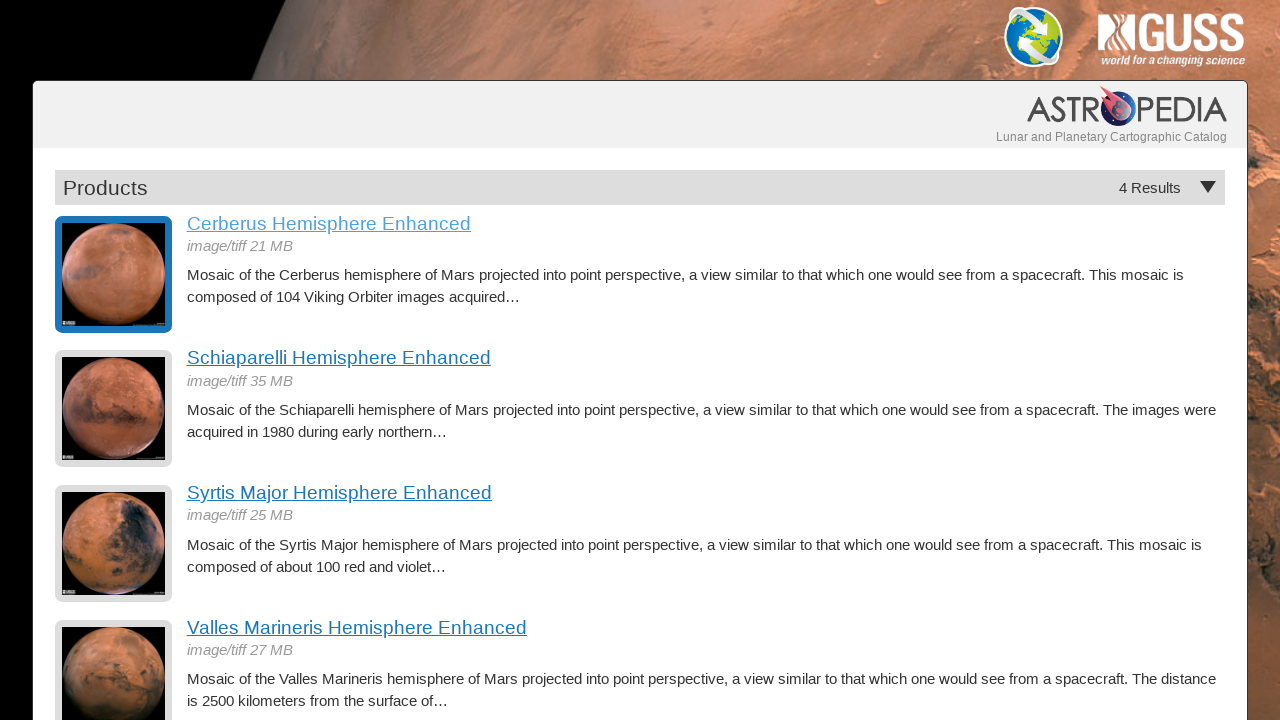

Hemisphere product items reloaded after navigation back
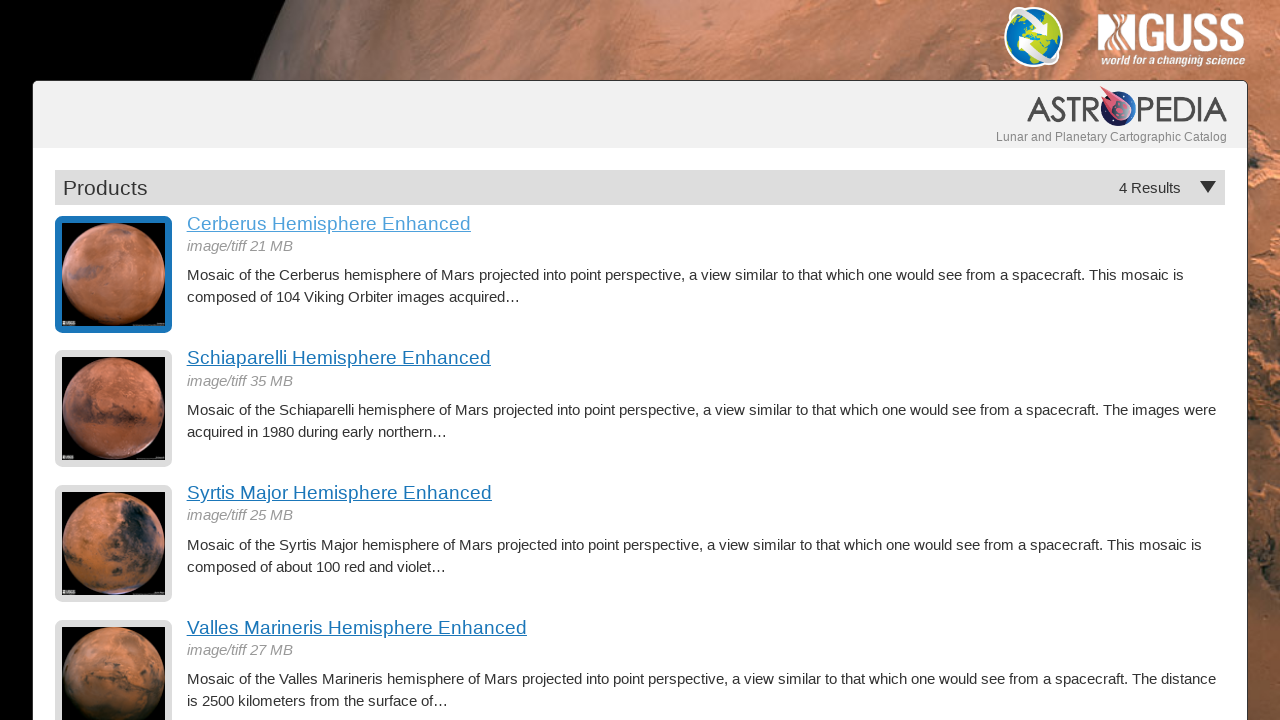

Clicked on hemisphere item 2 at (706, 358) on a.product-item h3 >> nth=1
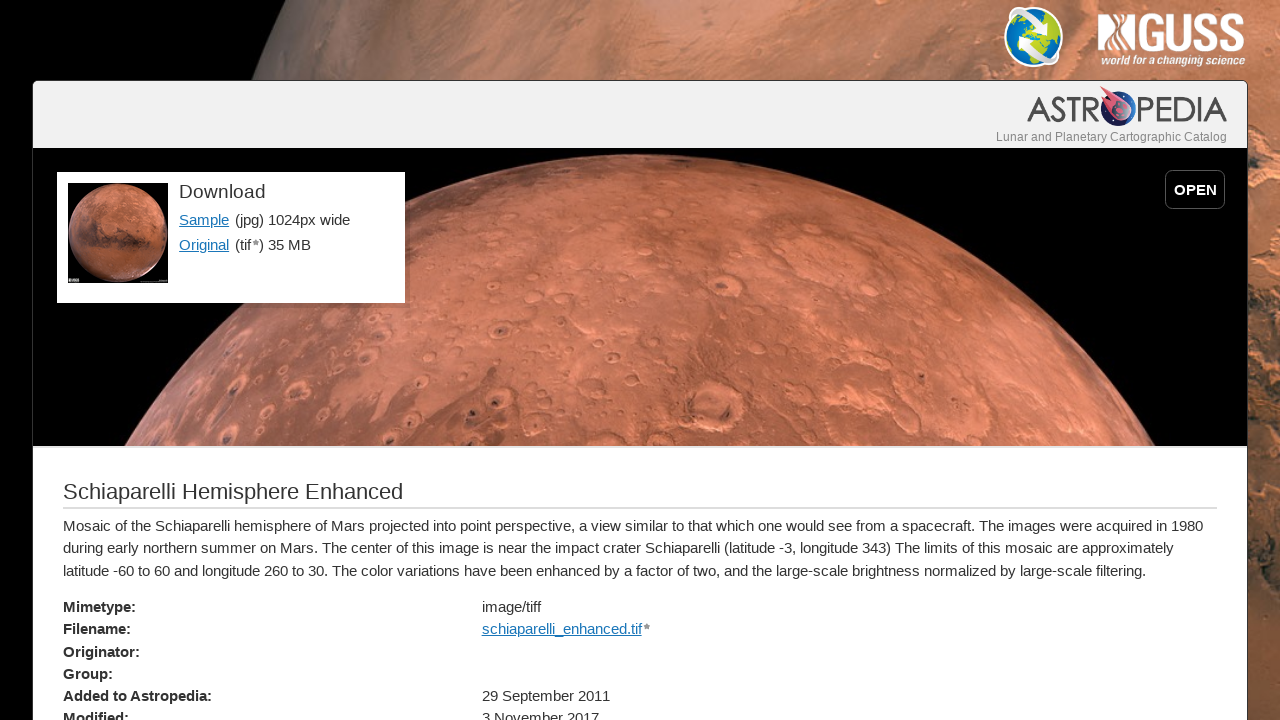

Hemisphere detail page loaded with title
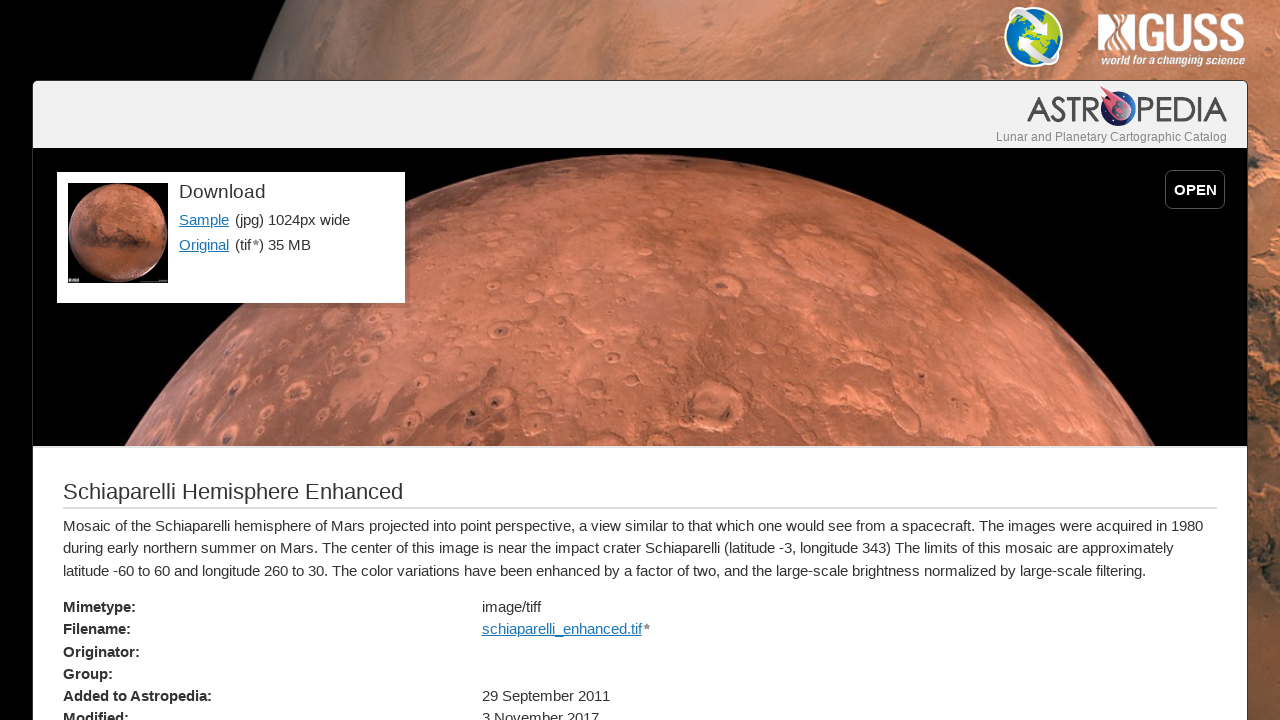

Verified Sample image link is present on detail page
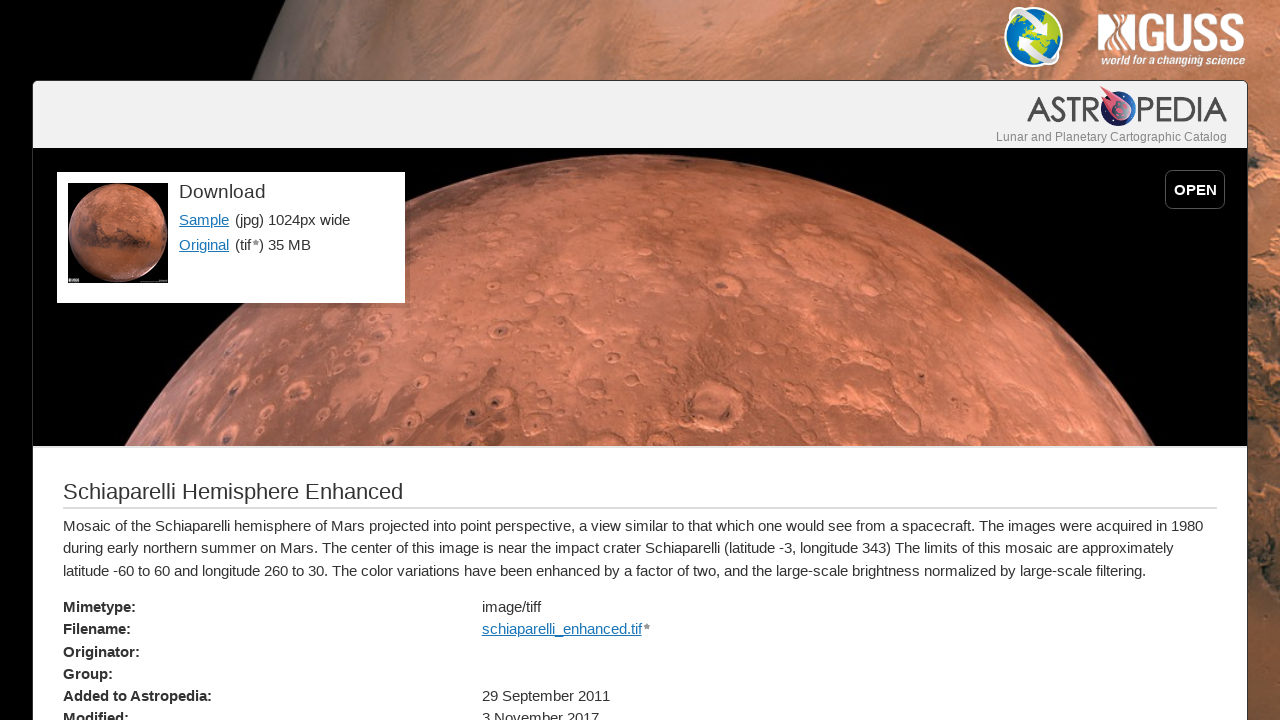

Navigated back to Mars hemispheres gallery
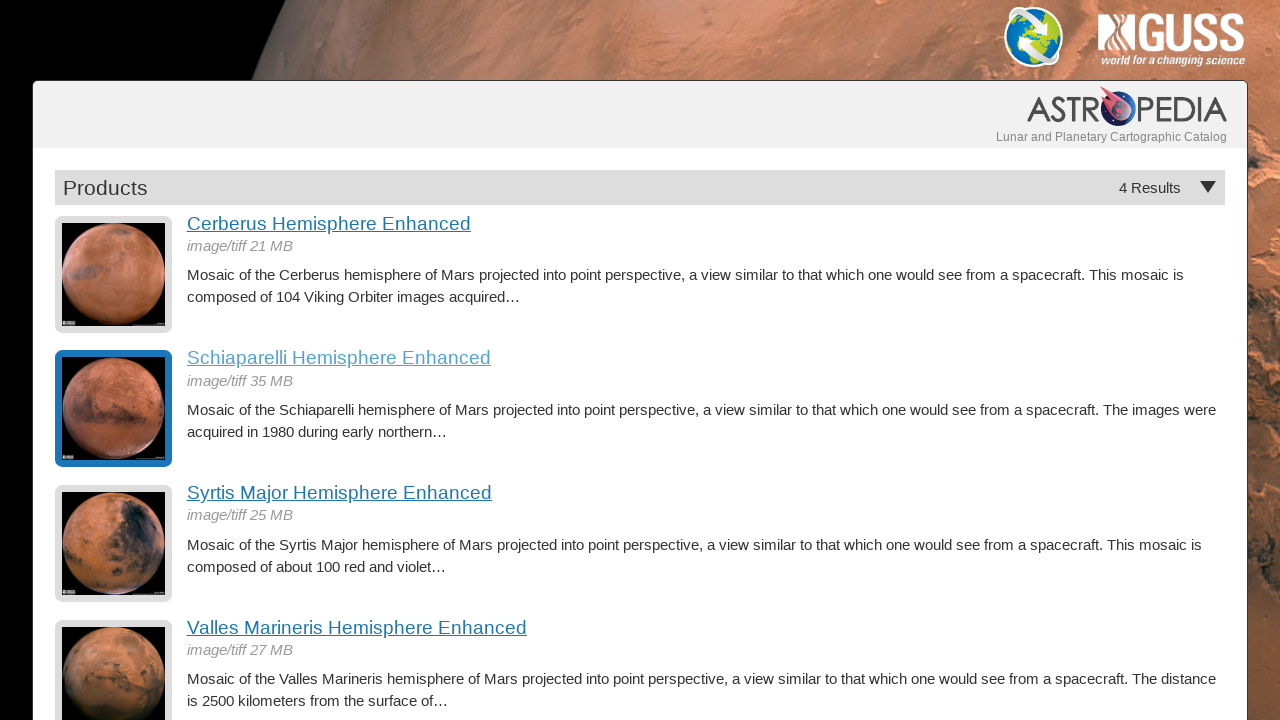

Hemisphere product items reloaded after navigation back
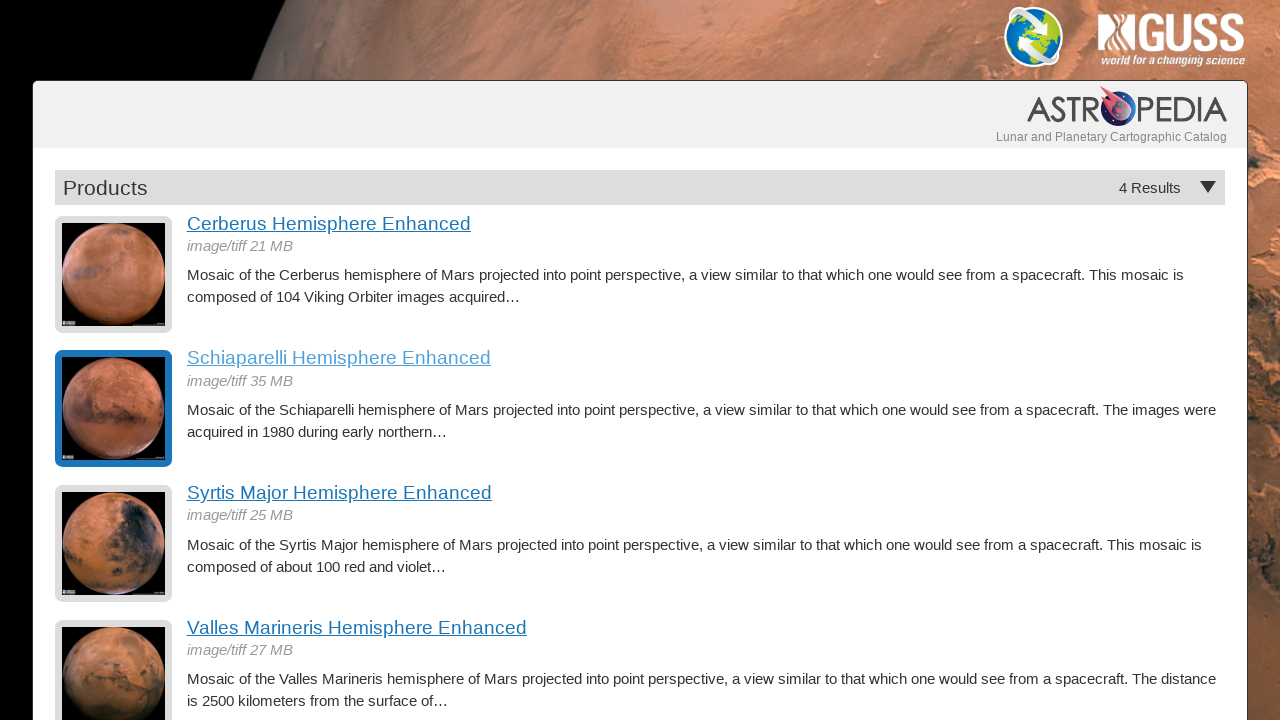

Clicked on hemisphere item 3 at (706, 493) on a.product-item h3 >> nth=2
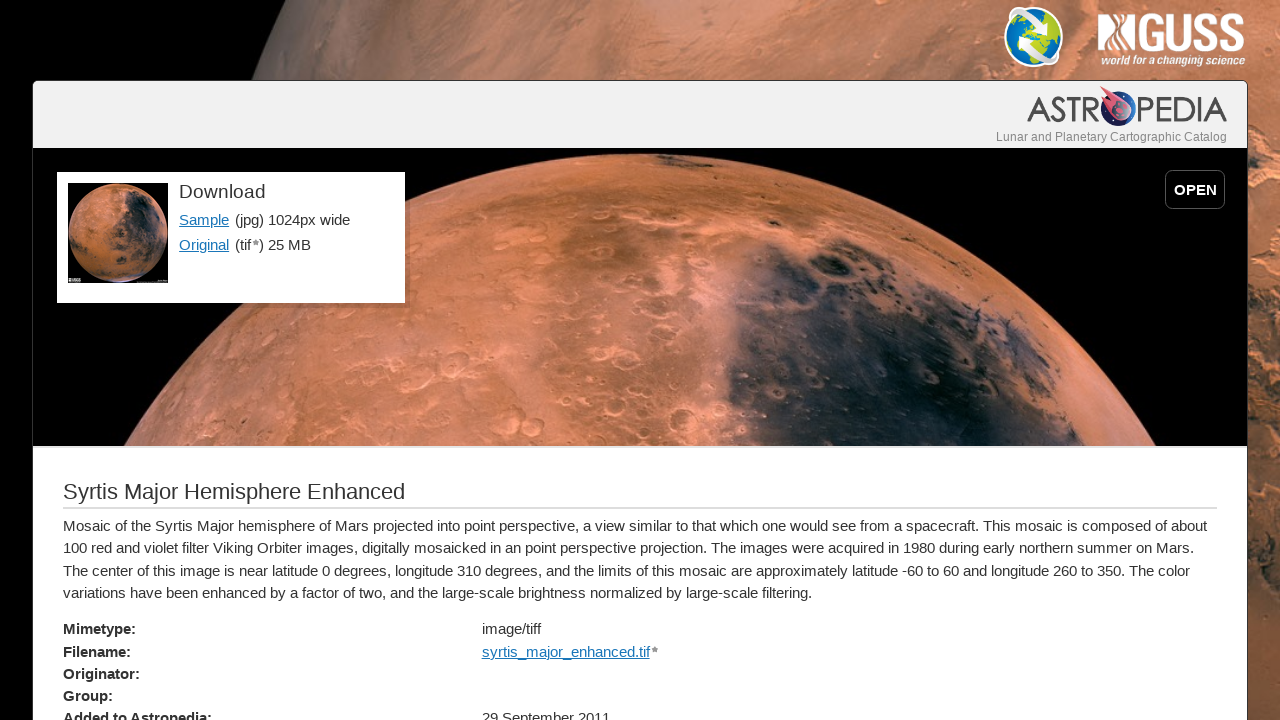

Hemisphere detail page loaded with title
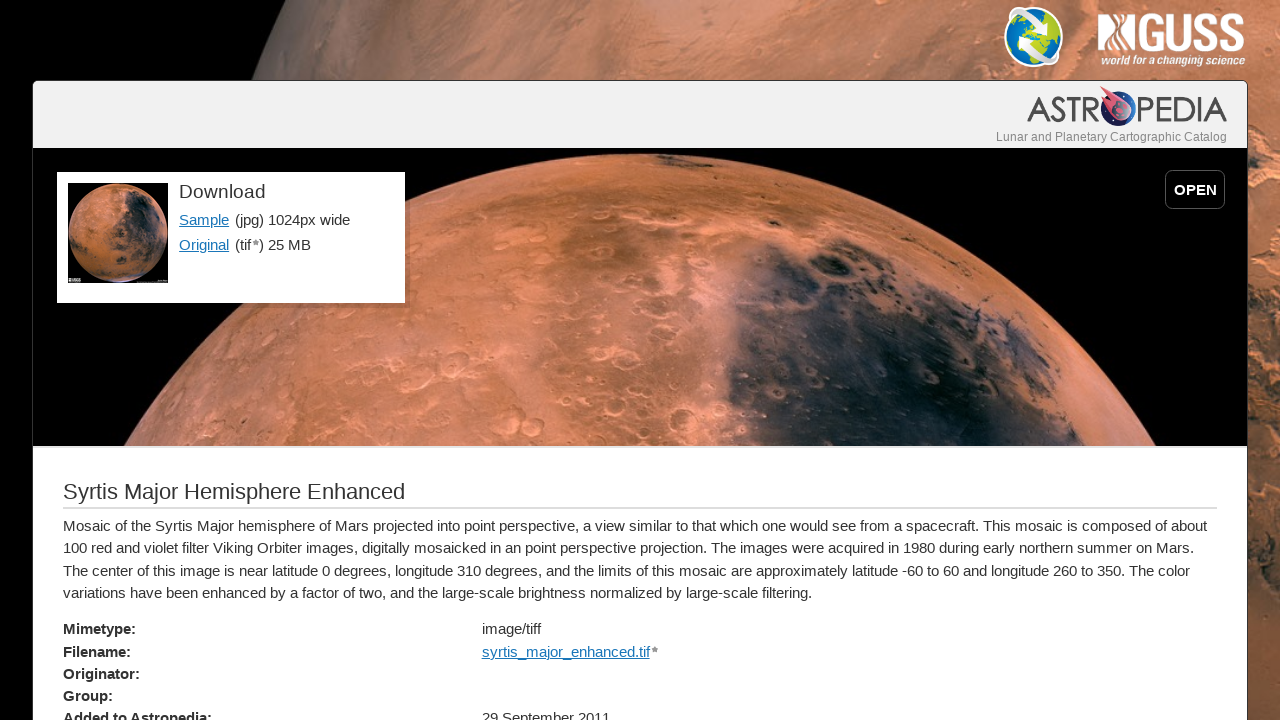

Verified Sample image link is present on detail page
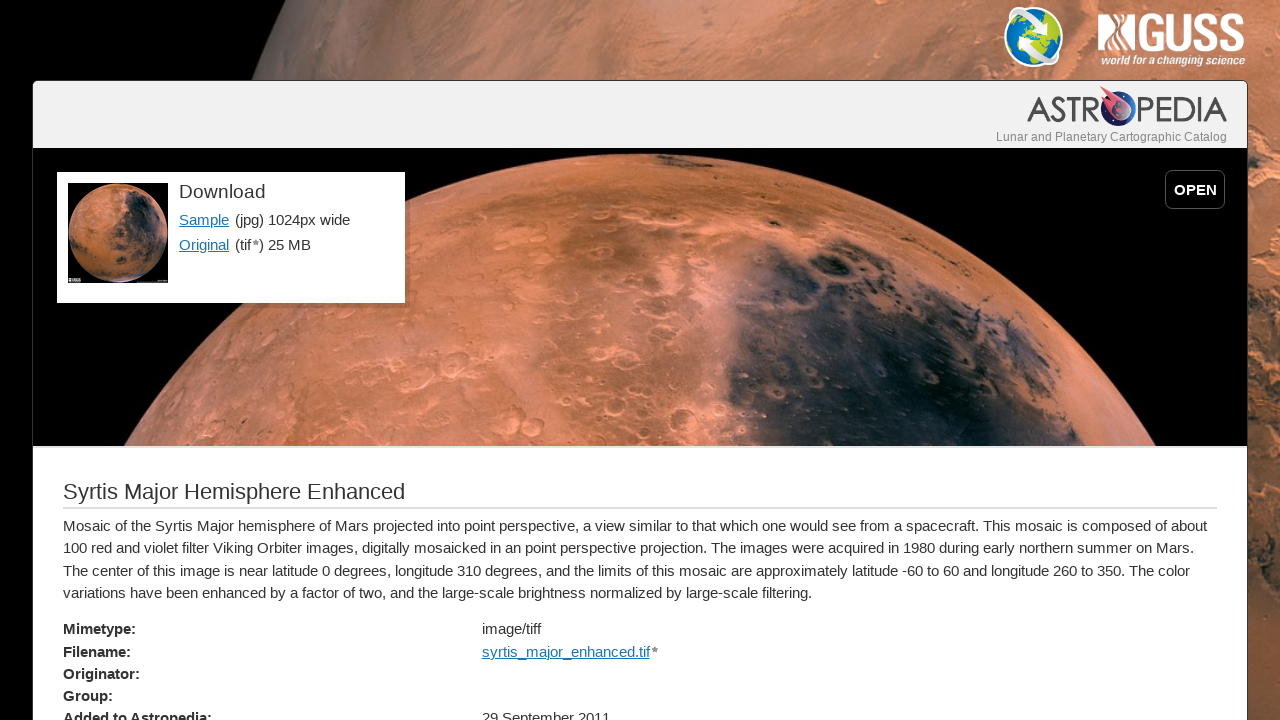

Navigated back to Mars hemispheres gallery
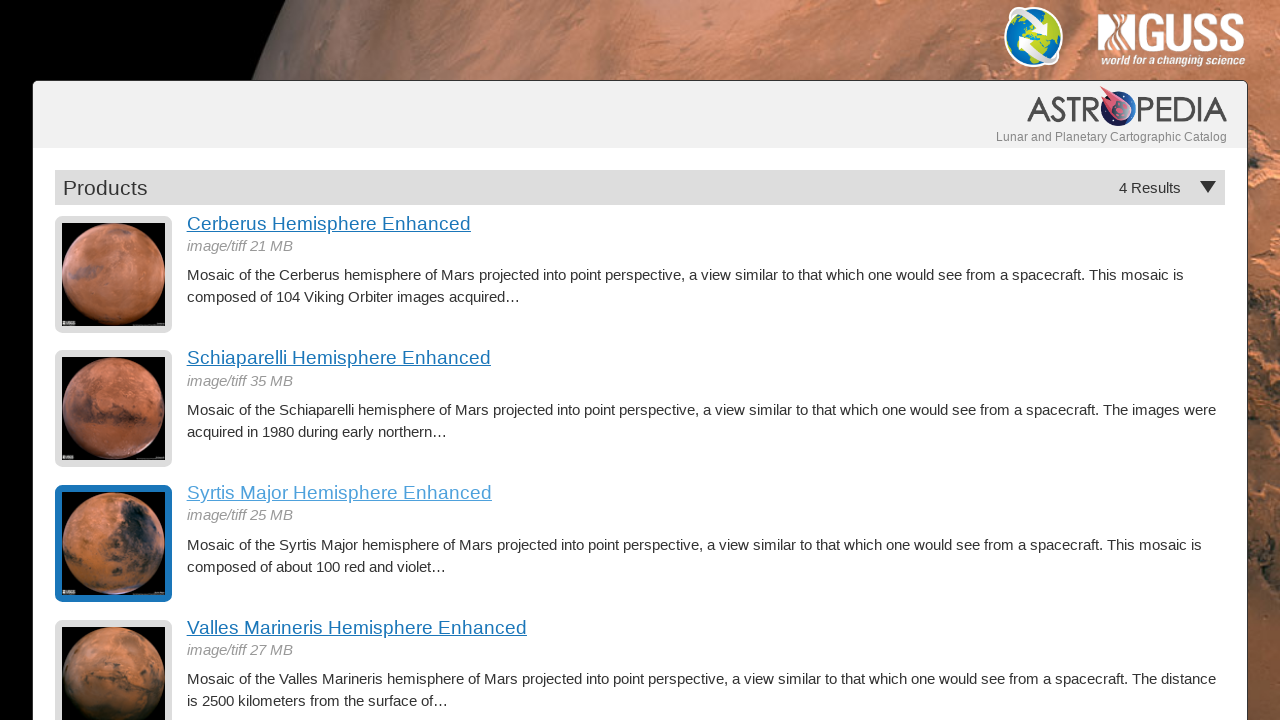

Hemisphere product items reloaded after navigation back
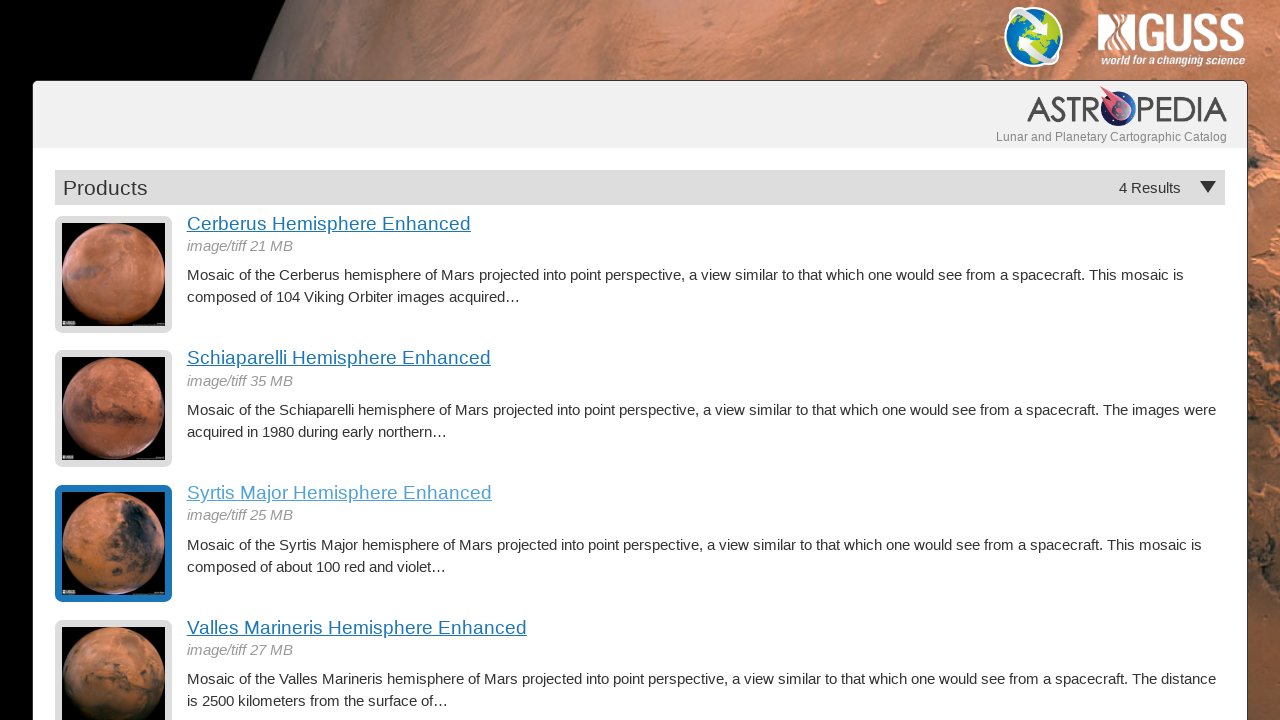

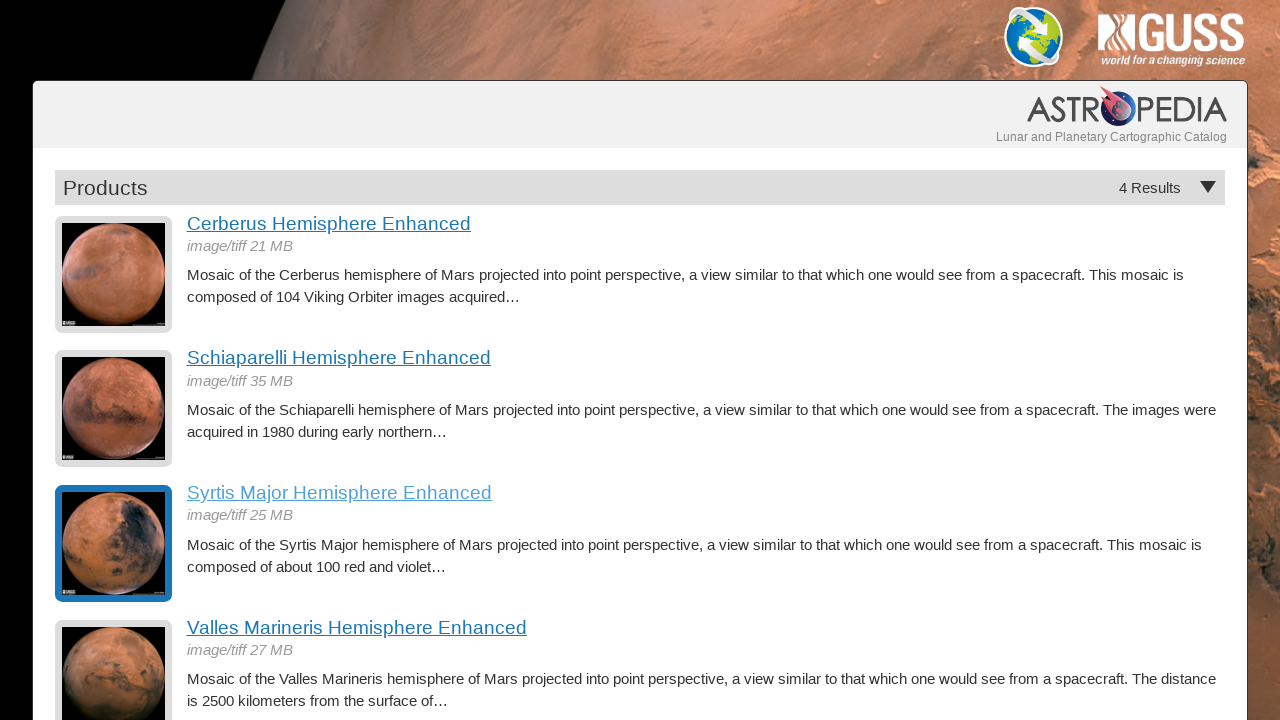